Tests the registration form with all fields left empty, verifying that appropriate error messages are displayed for required fields.

Starting URL: https://parabank.parasoft.com/parabank/index.htm

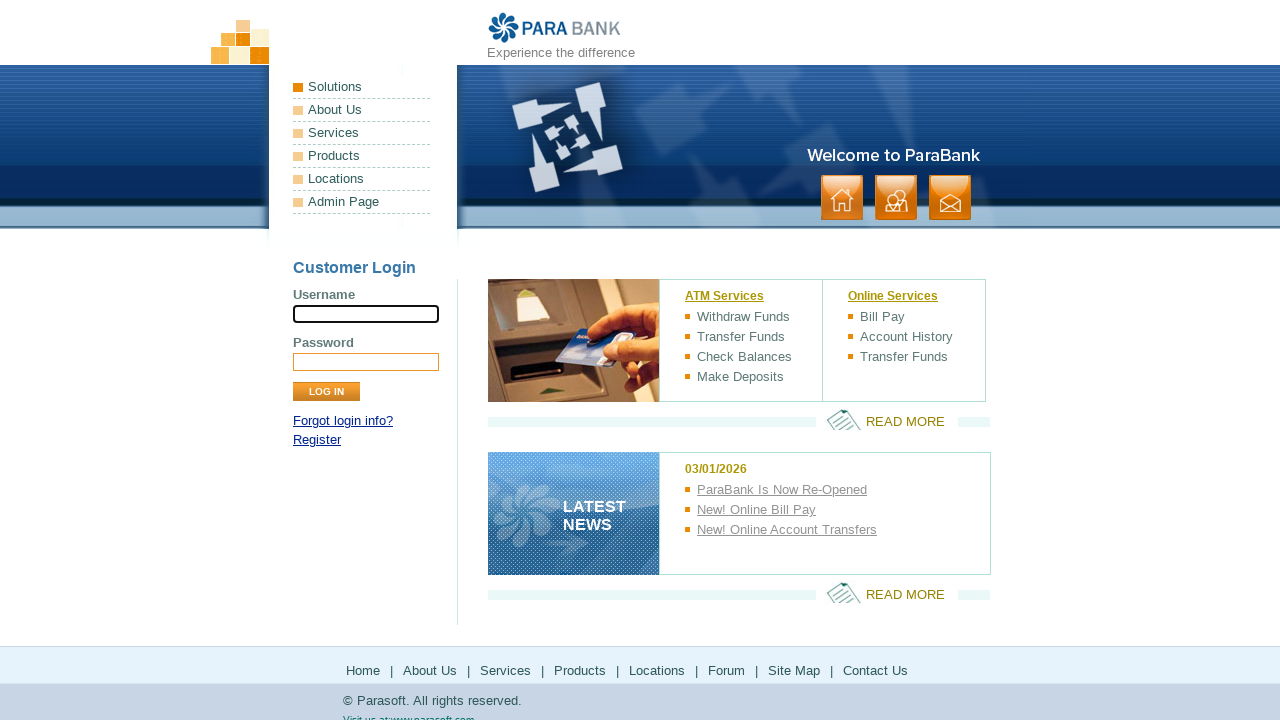

Clicked Register link at (317, 440) on a:has-text("Register")
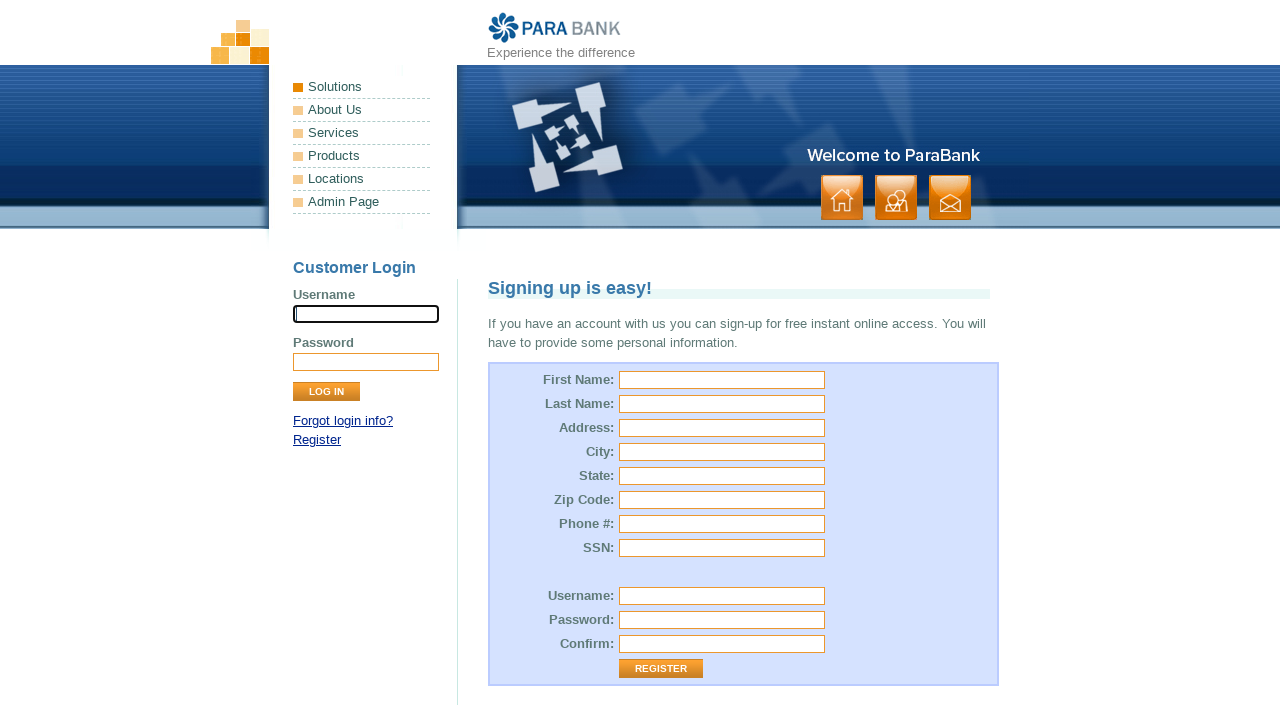

Register page loaded with title visible
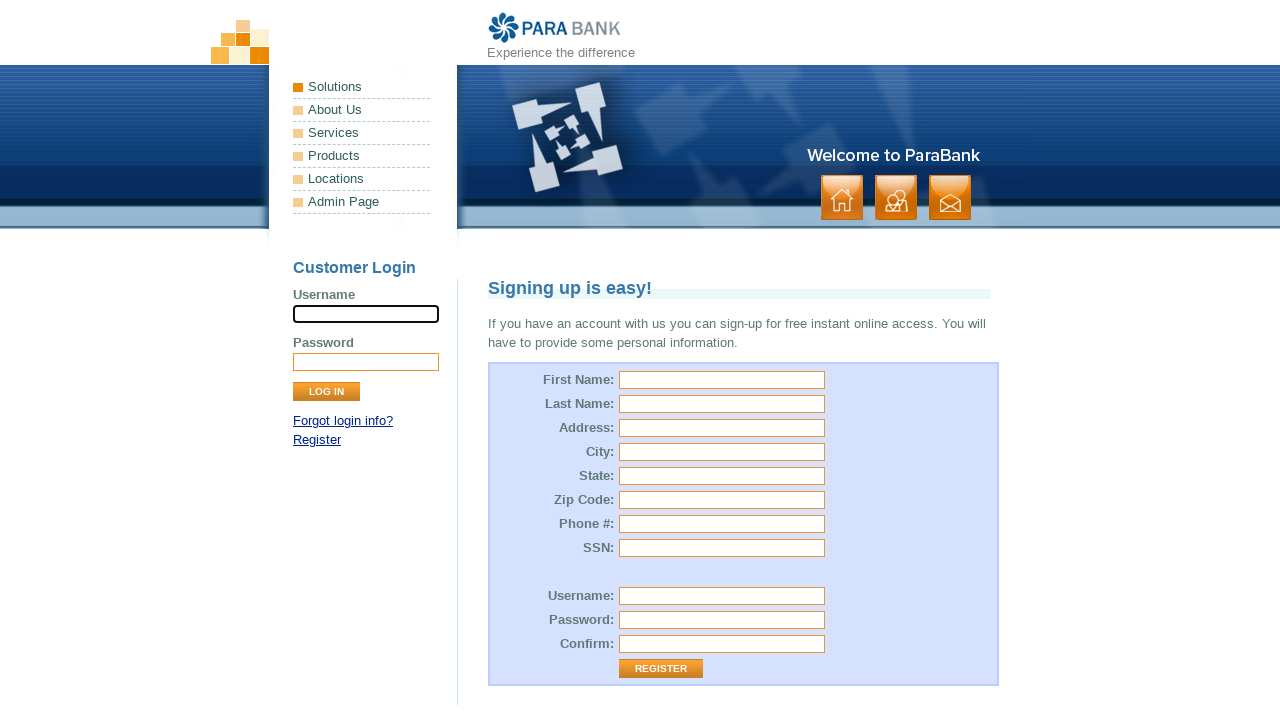

Clicked Register button with all fields empty at (661, 669) on input[value="Register"]
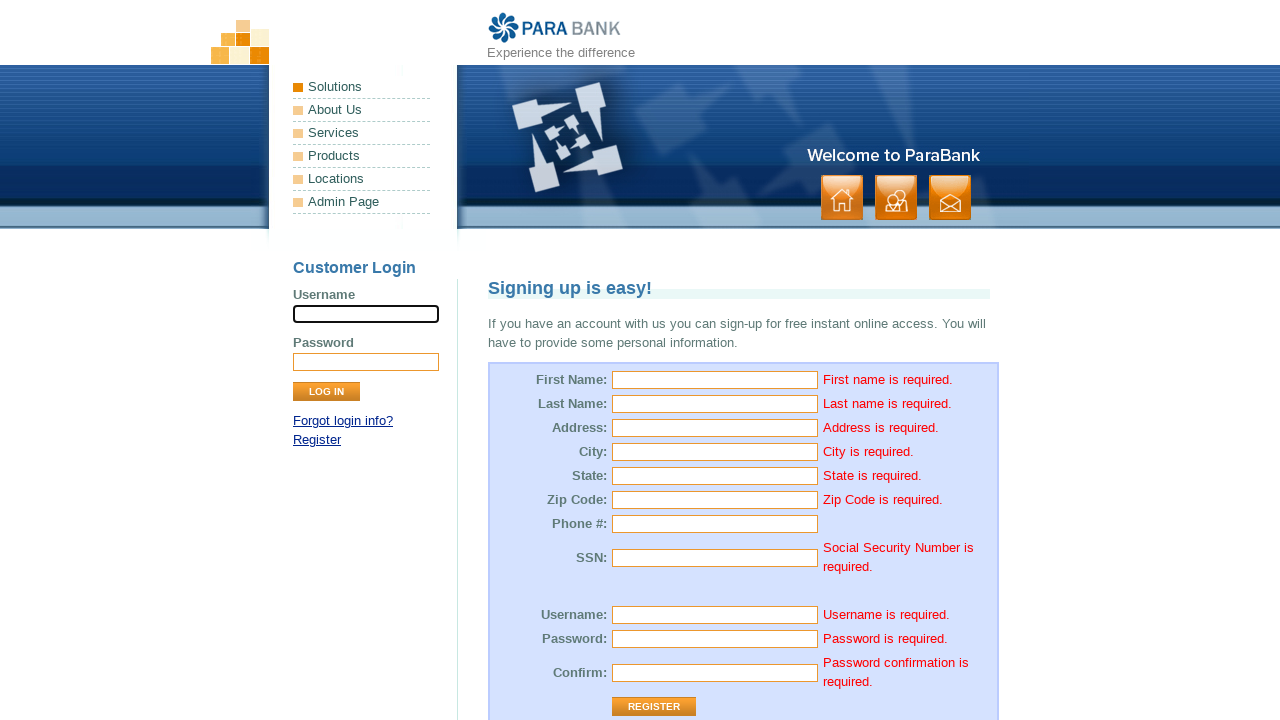

Error message for first name field appeared
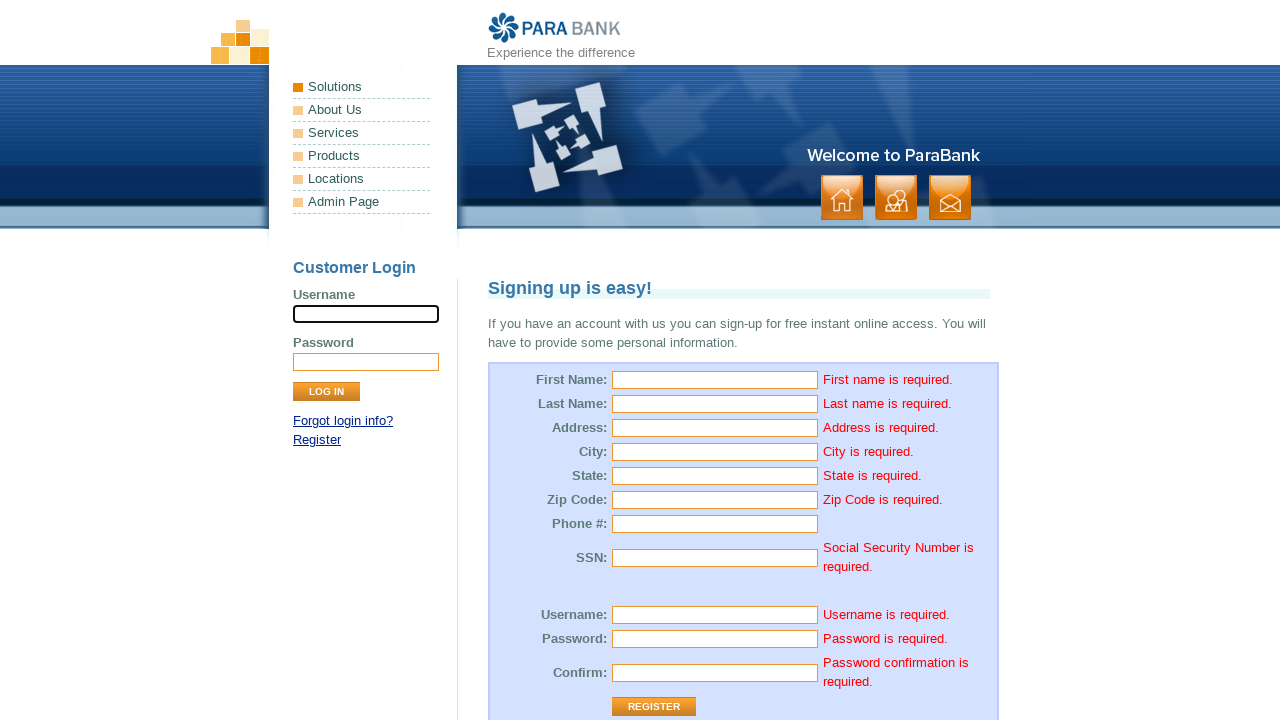

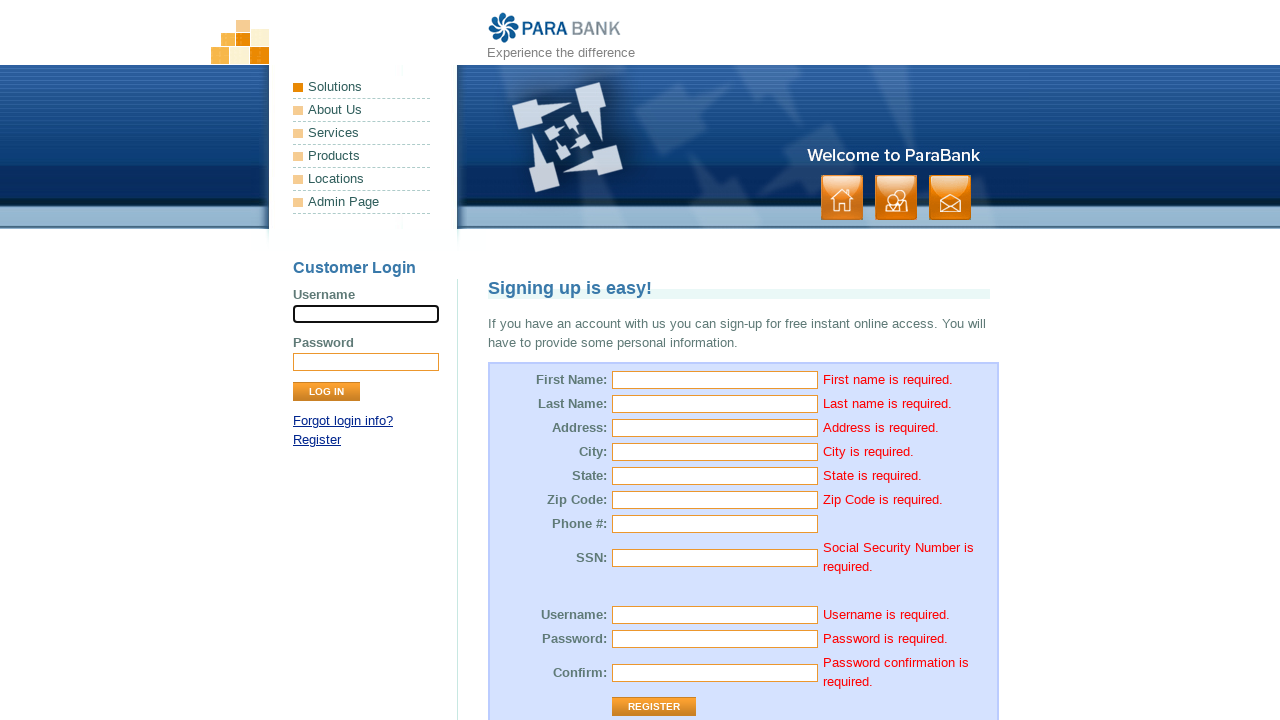